Tests navigation to Leadership page using Selenium-style interactions by hovering over About link and clicking Leadership from dropdown menu

Starting URL: https://qap.dev

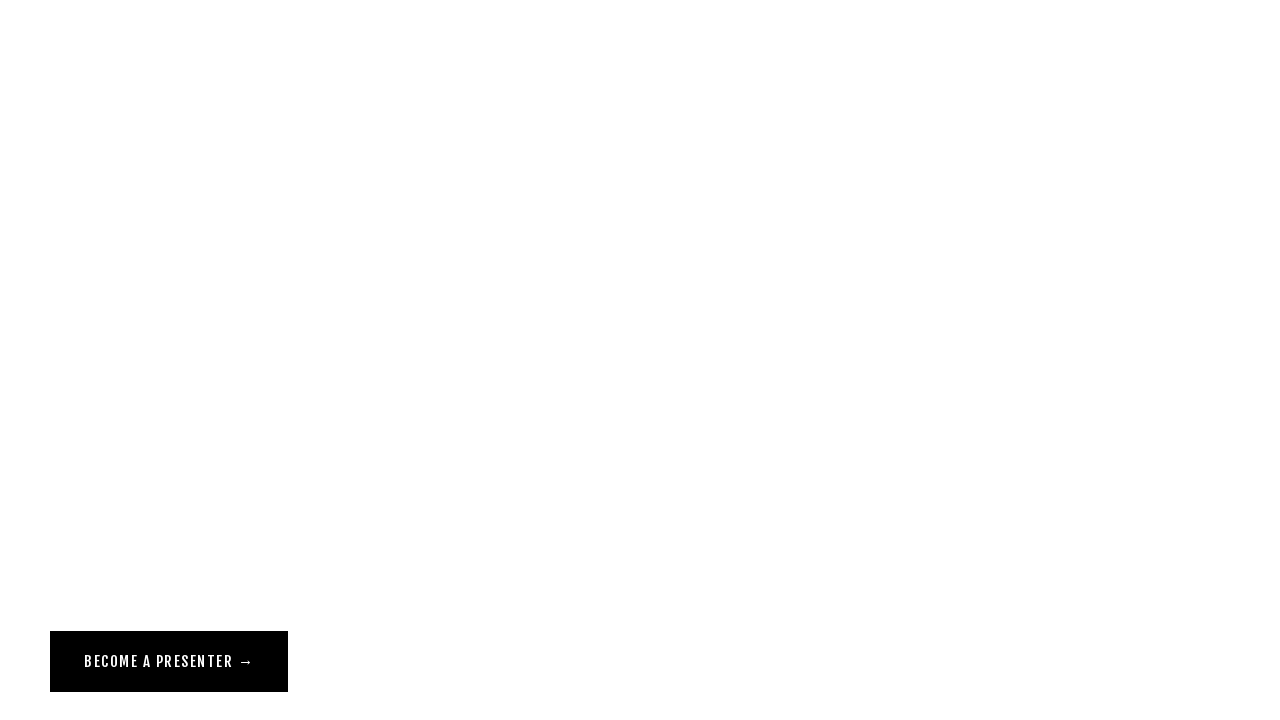

Hovered over About link to reveal dropdown menu at (71, 56) on a[href='/about']
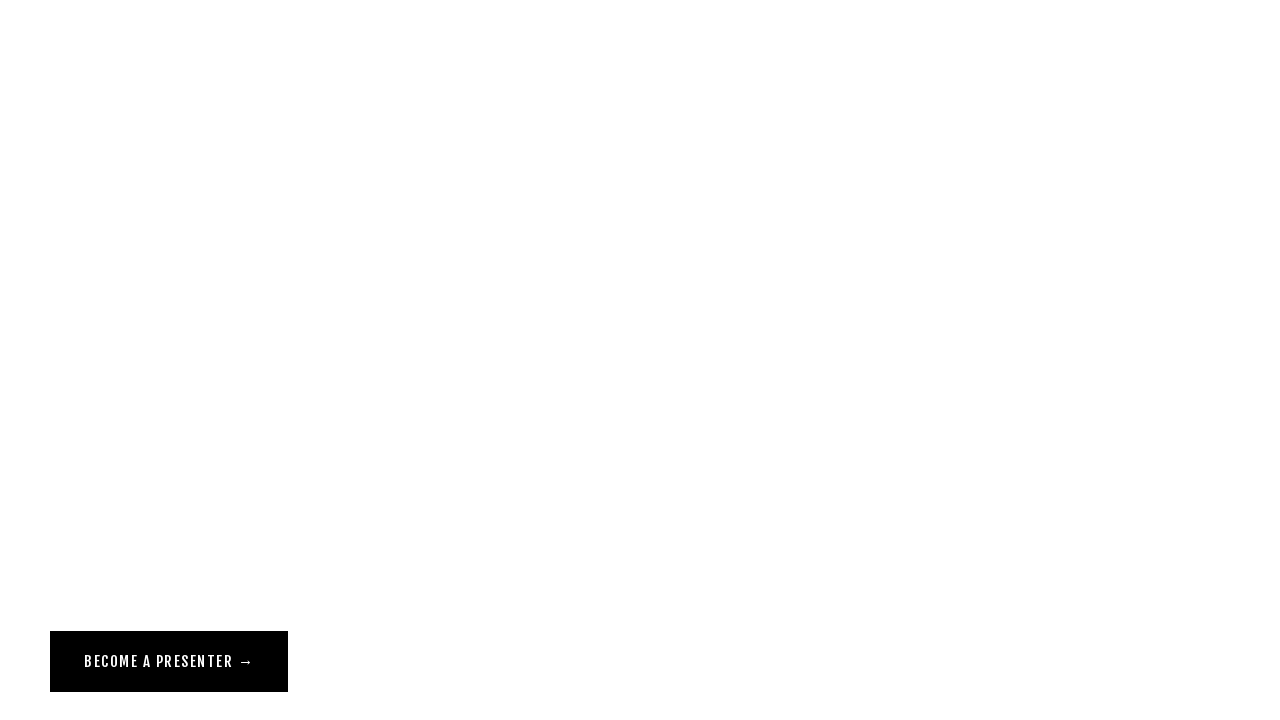

Clicked Leadership link from About dropdown menu at (92, 124) on a[href='/leadership'][class^='Header-nav']
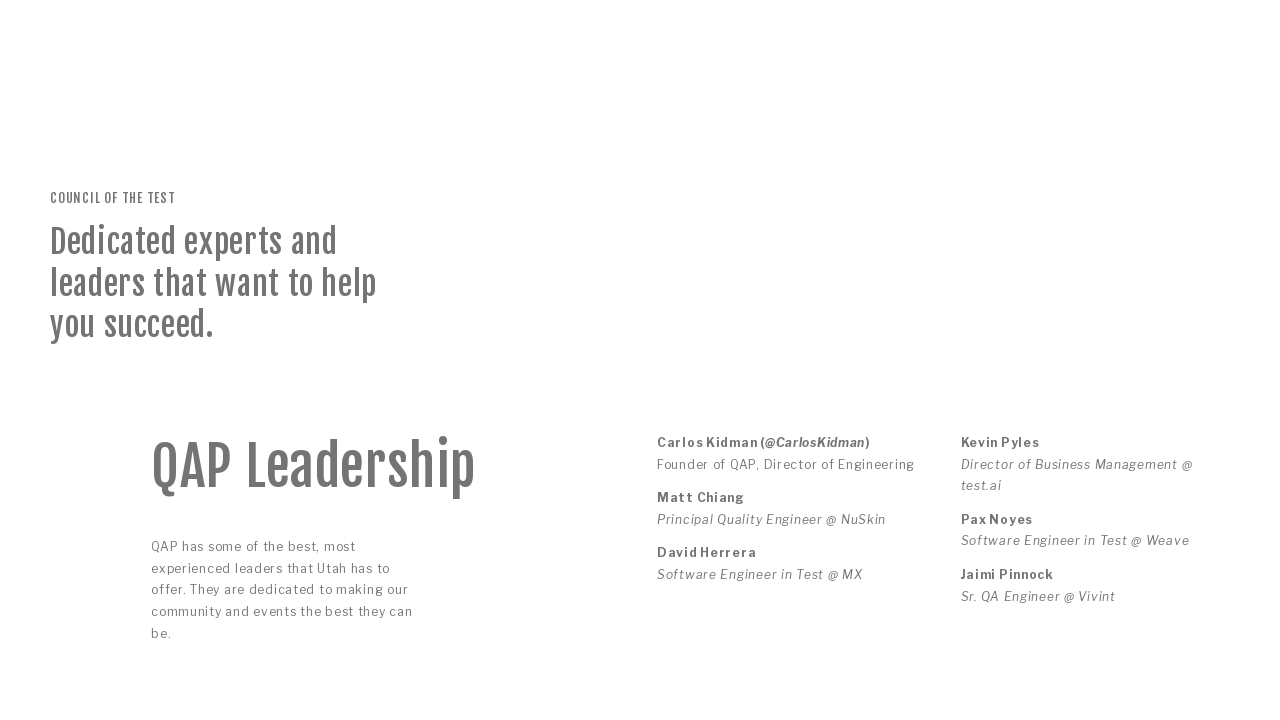

Verified Carlos Kidman text is present on Leadership page
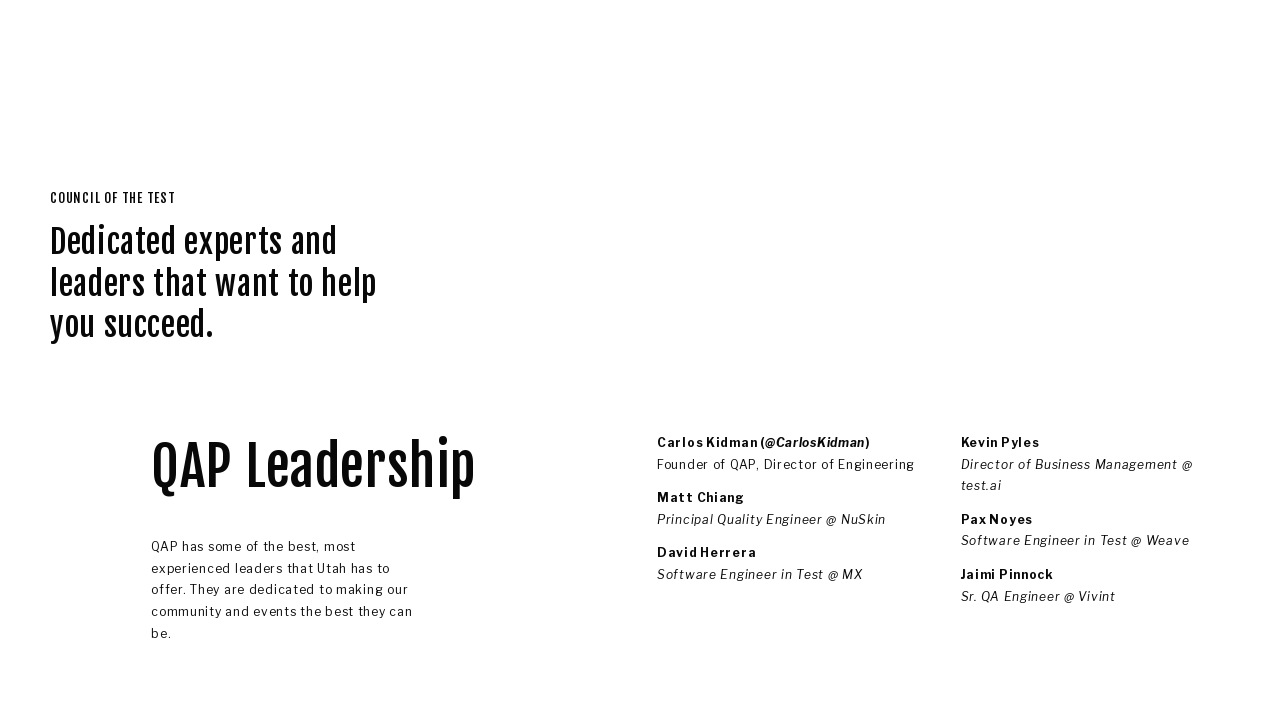

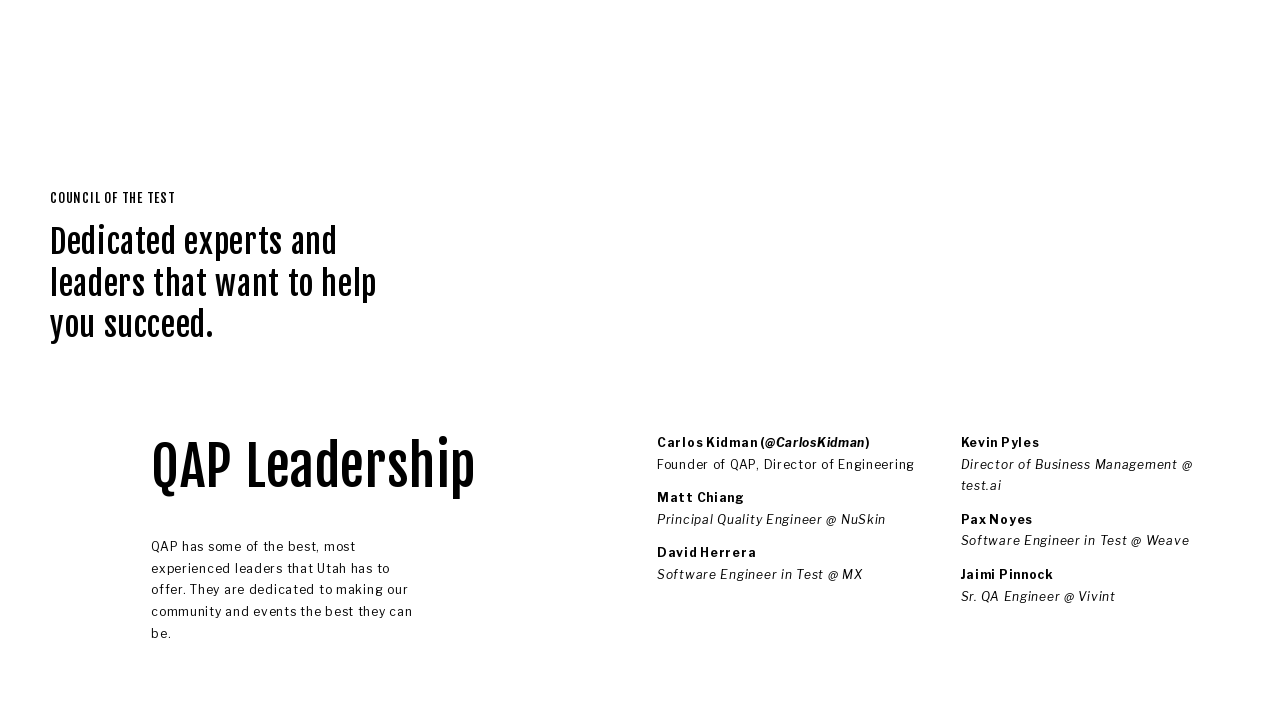